Tests opening multiple links from the footer's first column in new tabs and retrieving their titles

Starting URL: https://rahulshettyacademy.com/AutomationPractice/

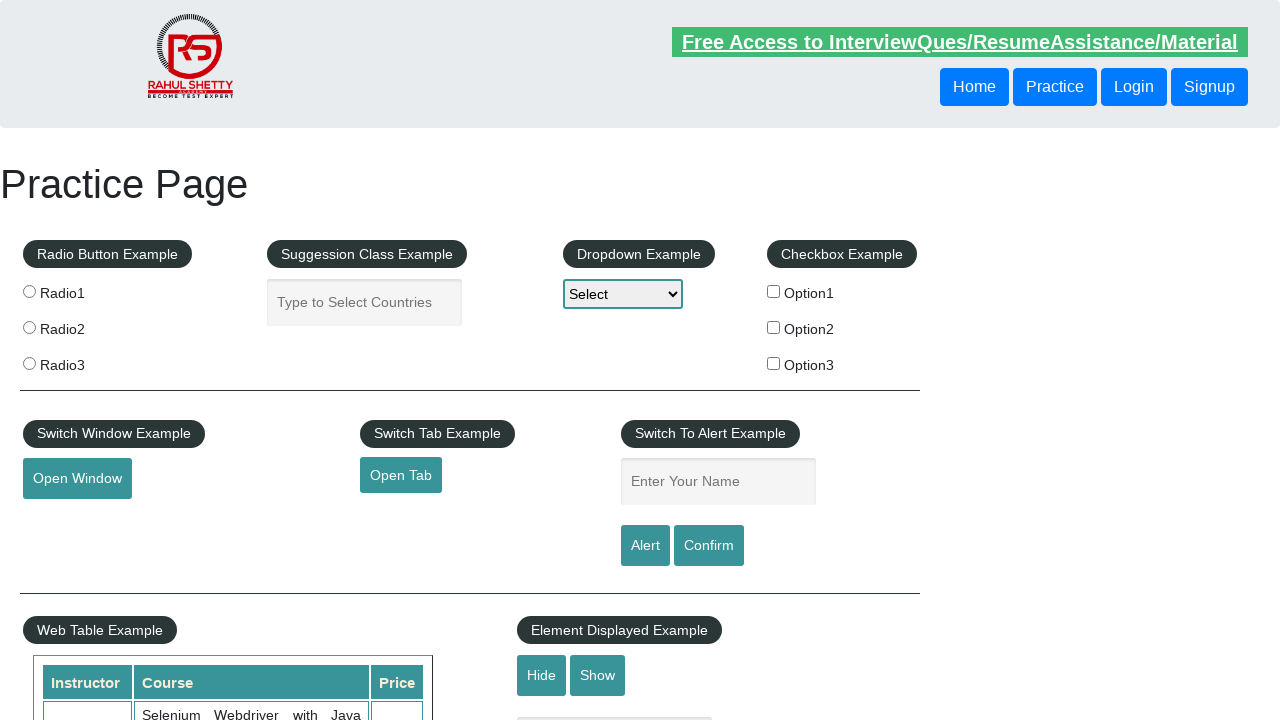

Located footer first column
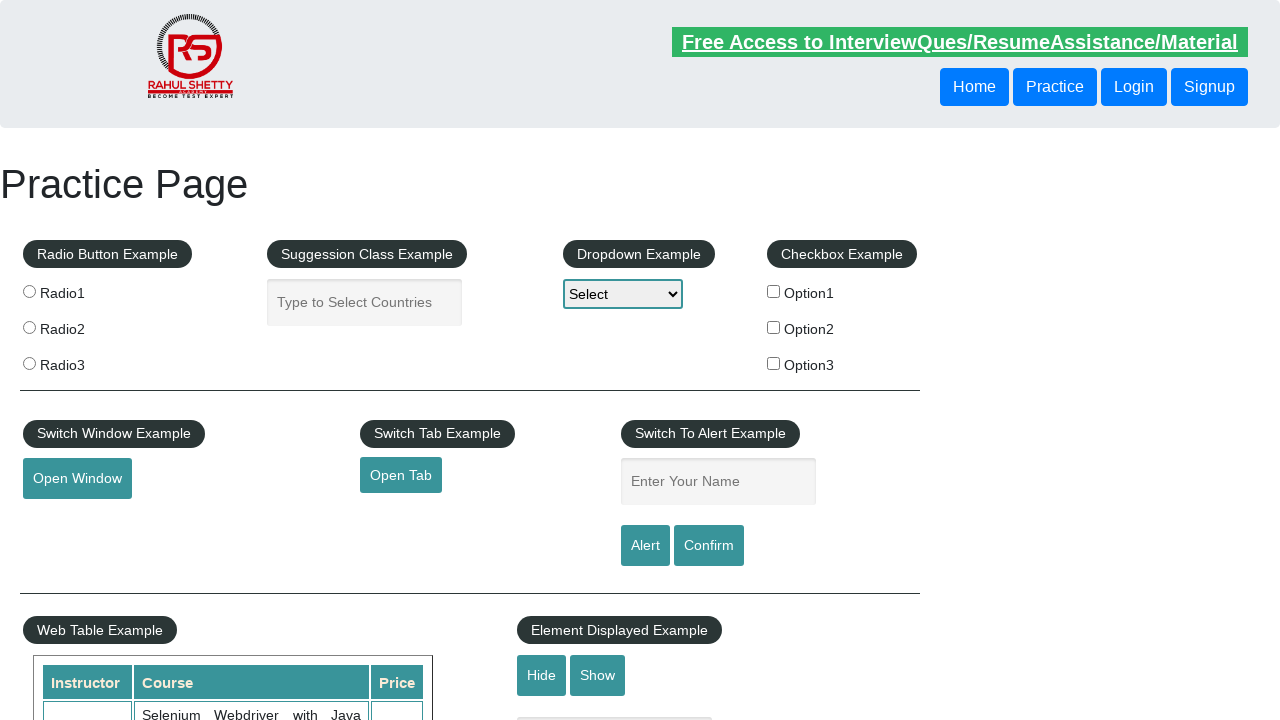

Retrieved all links from footer first column
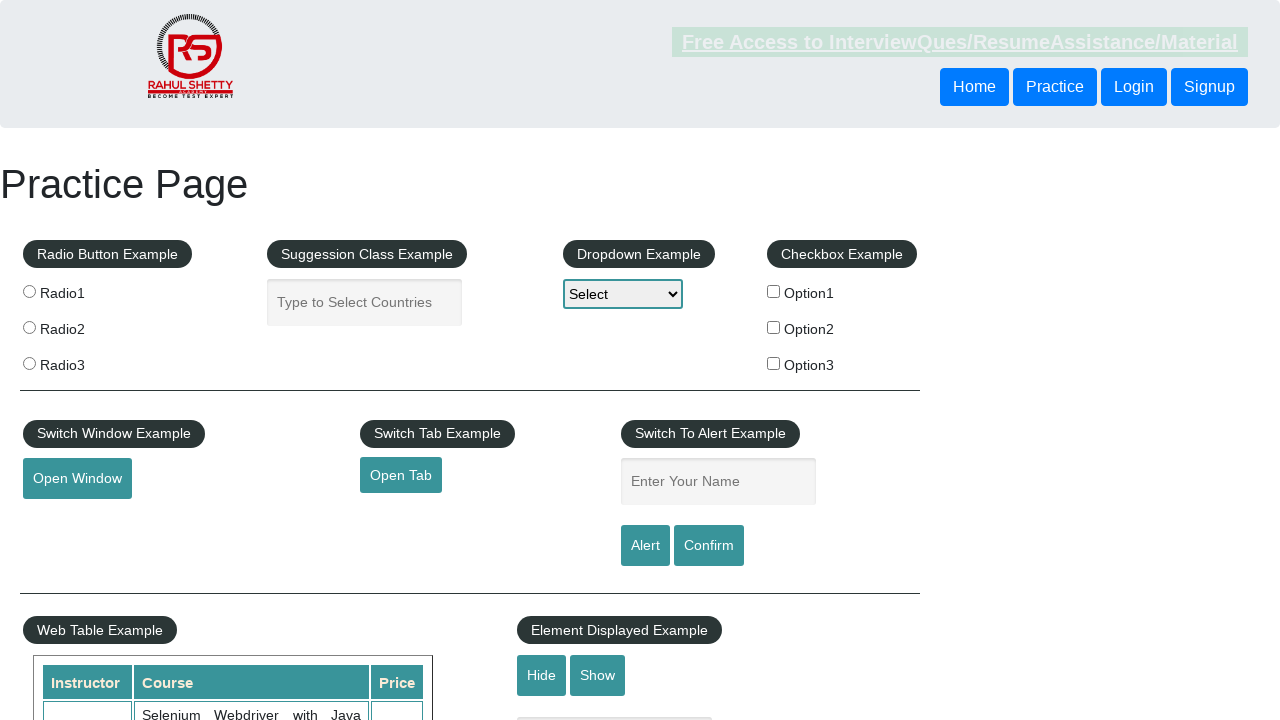

Opened footer link 1 in new tab at (68, 520) on xpath=//table/tbody/tr/td[1]/ul >> a >> nth=1
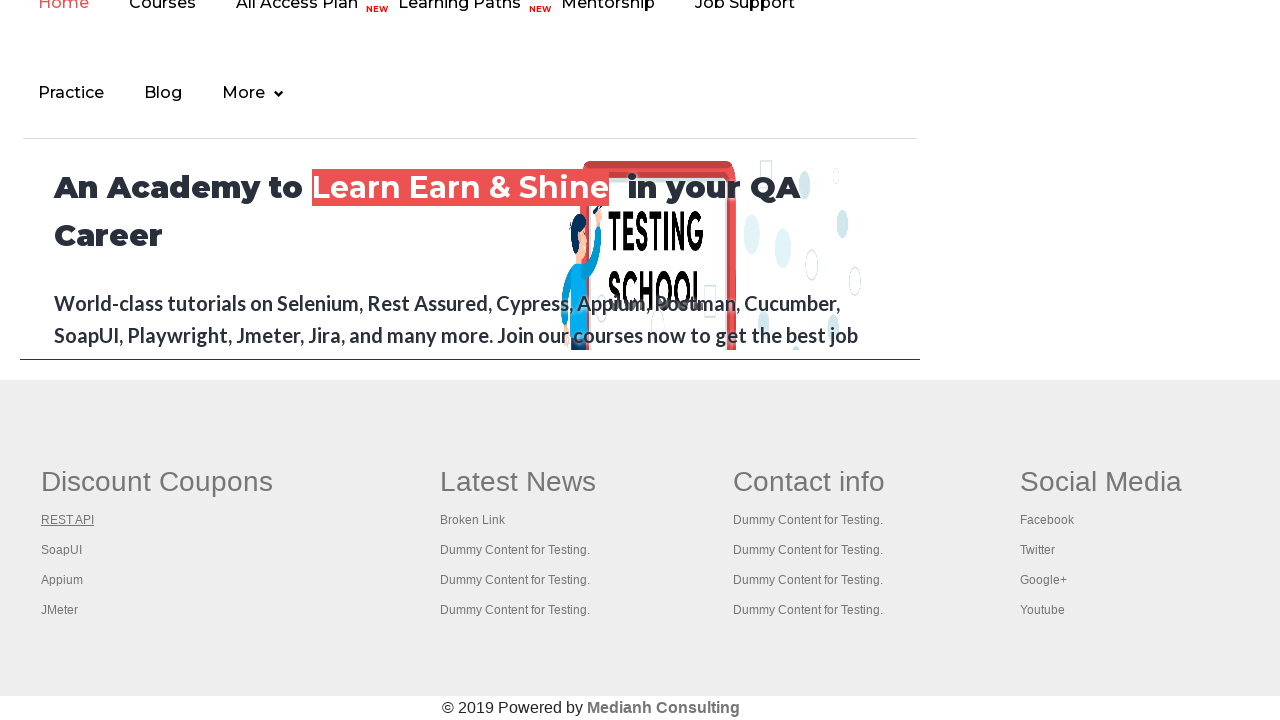

Opened footer link 2 in new tab at (62, 550) on xpath=//table/tbody/tr/td[1]/ul >> a >> nth=2
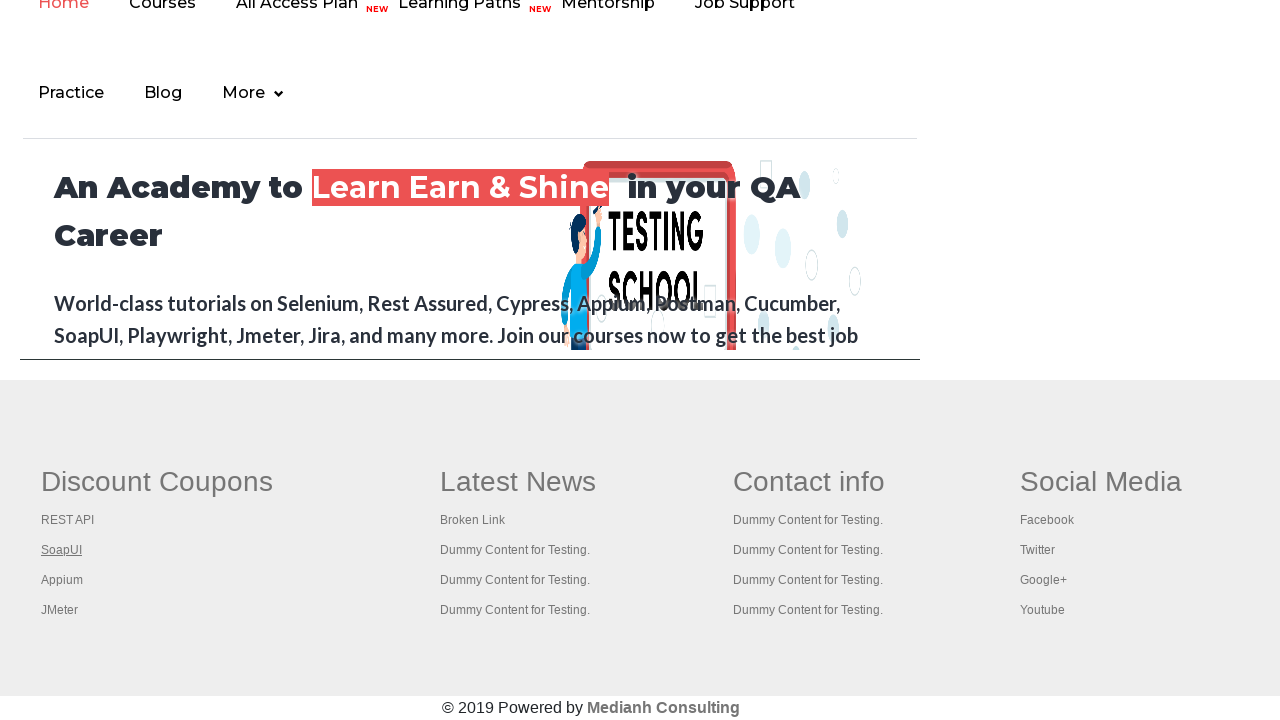

Opened footer link 3 in new tab at (62, 580) on xpath=//table/tbody/tr/td[1]/ul >> a >> nth=3
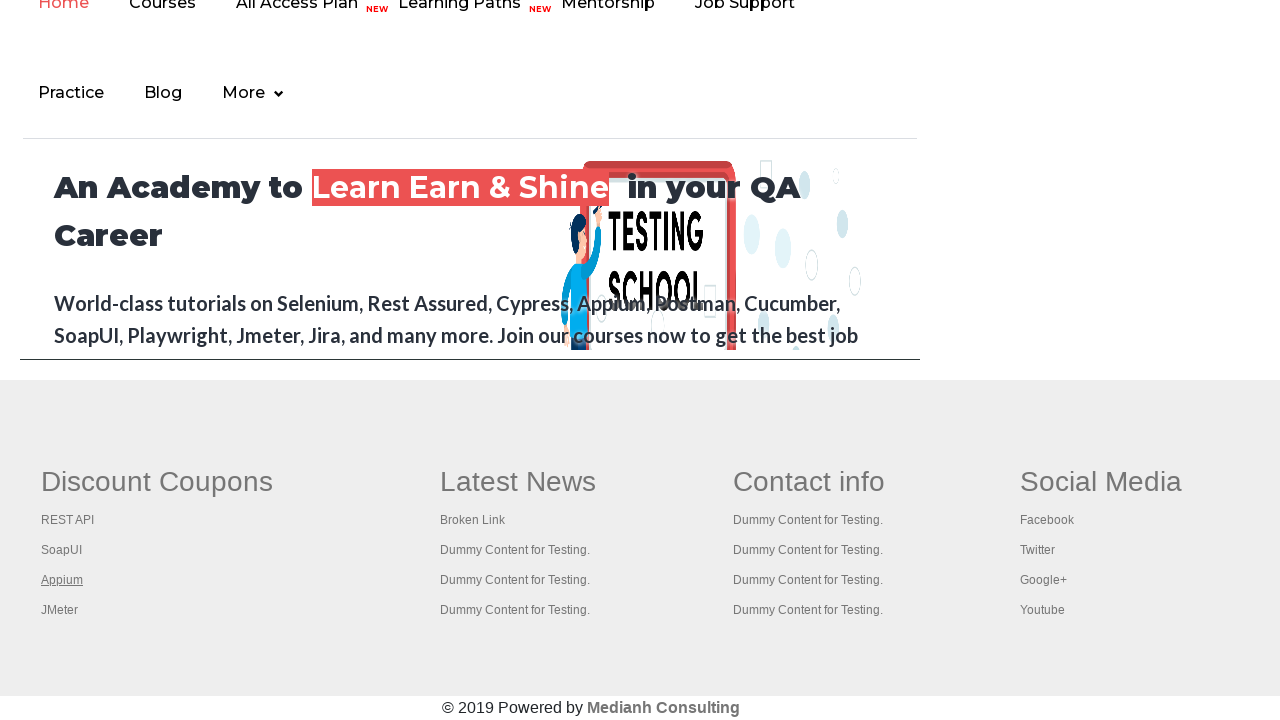

Opened footer link 4 in new tab at (60, 610) on xpath=//table/tbody/tr/td[1]/ul >> a >> nth=4
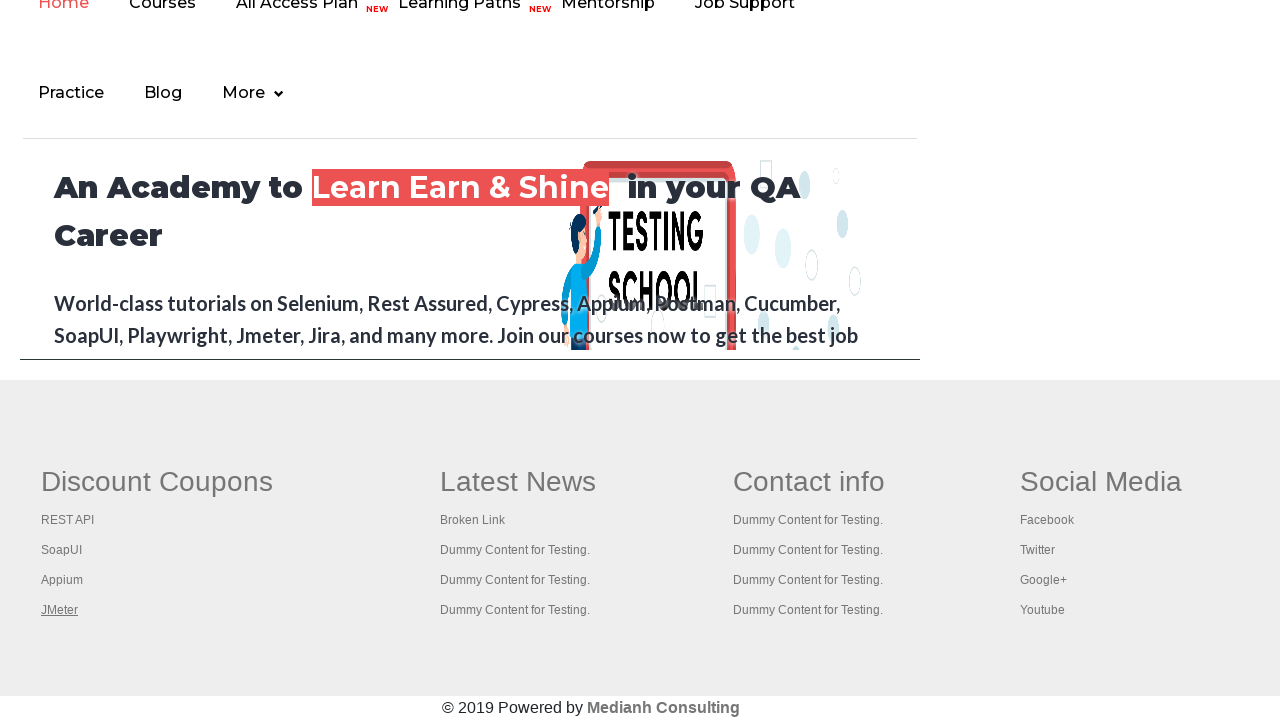

Waited for new tab 1 to load
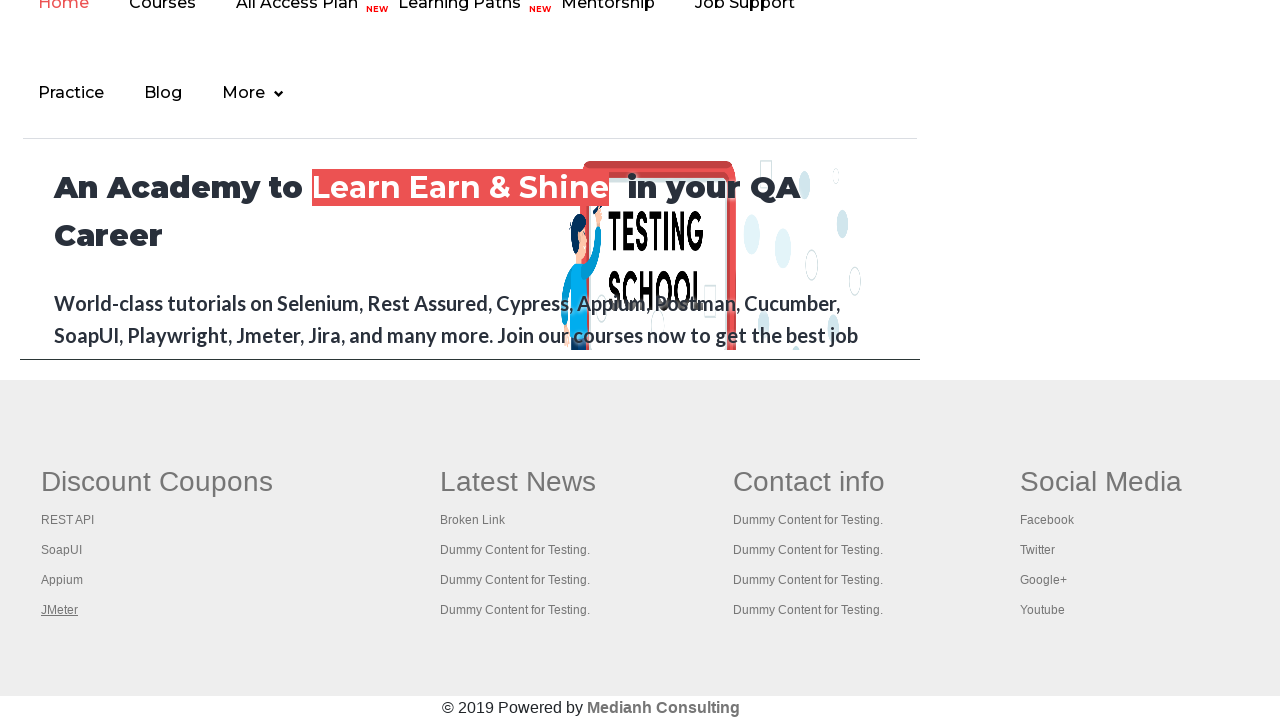

Retrieved title from new tab 1: 'REST API Tutorial'
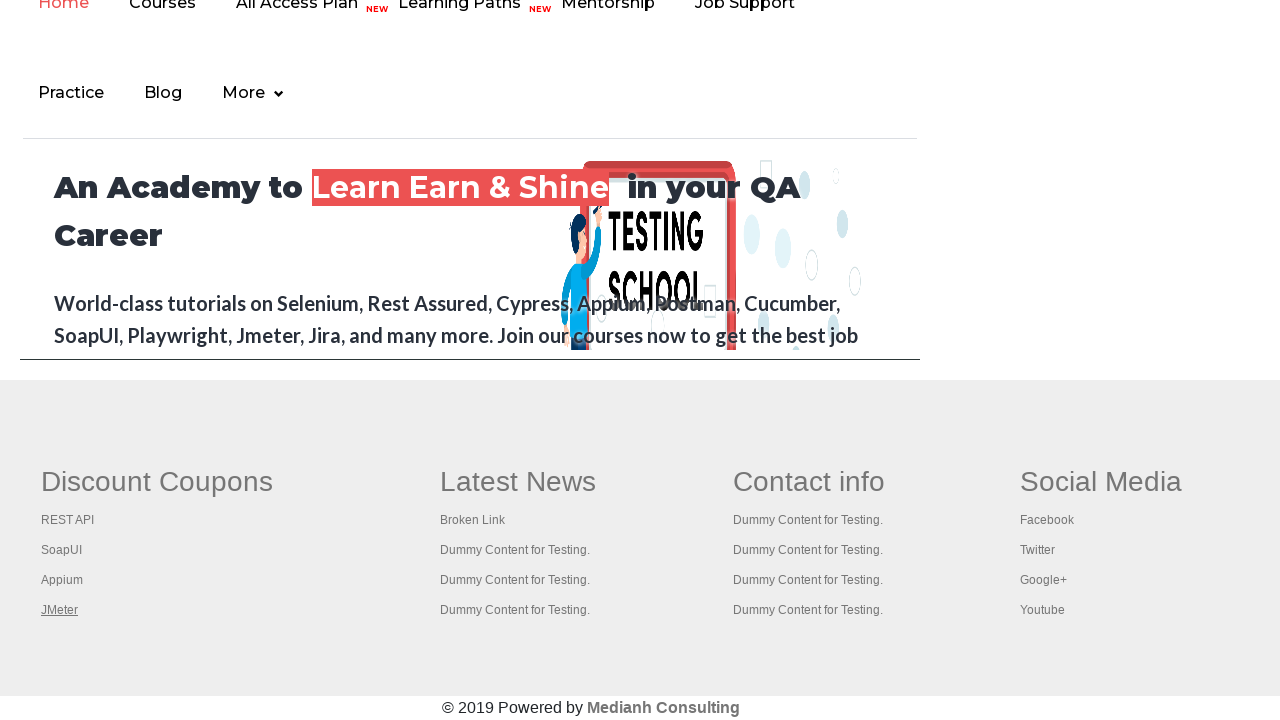

Waited for new tab 2 to load
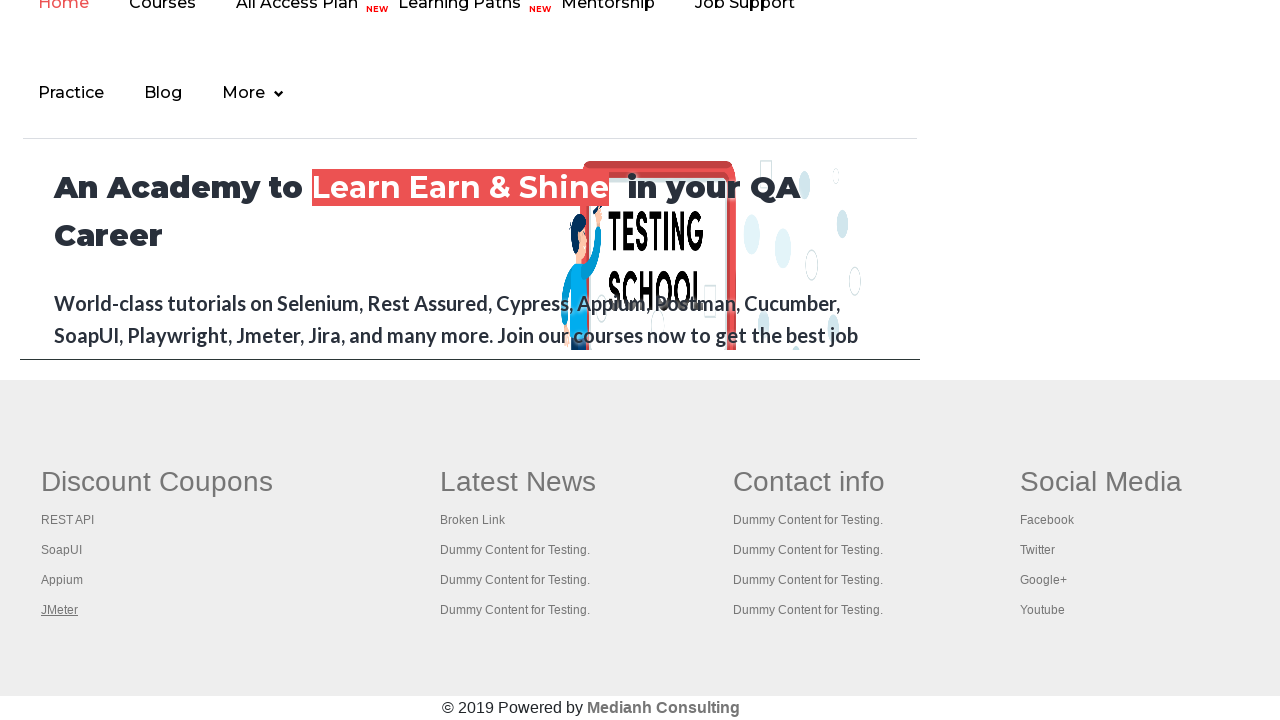

Retrieved title from new tab 2: 'The World’s Most Popular API Testing Tool | SoapUI'
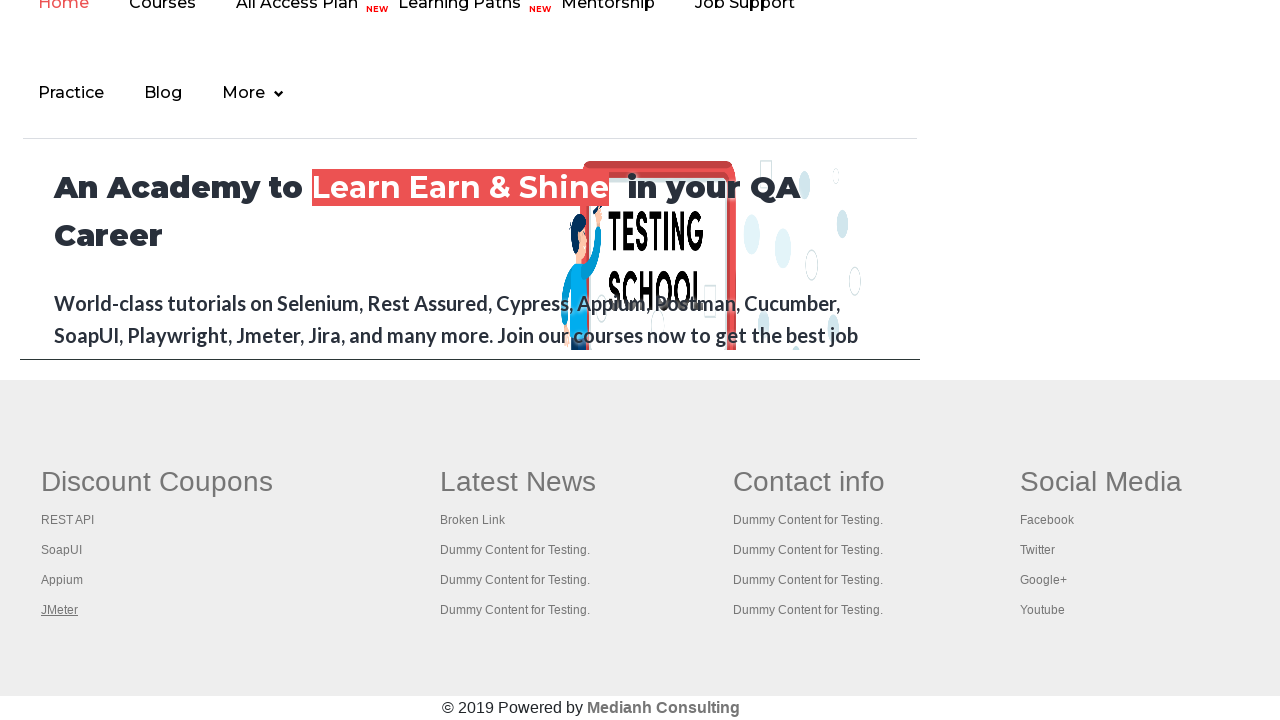

Waited for new tab 3 to load
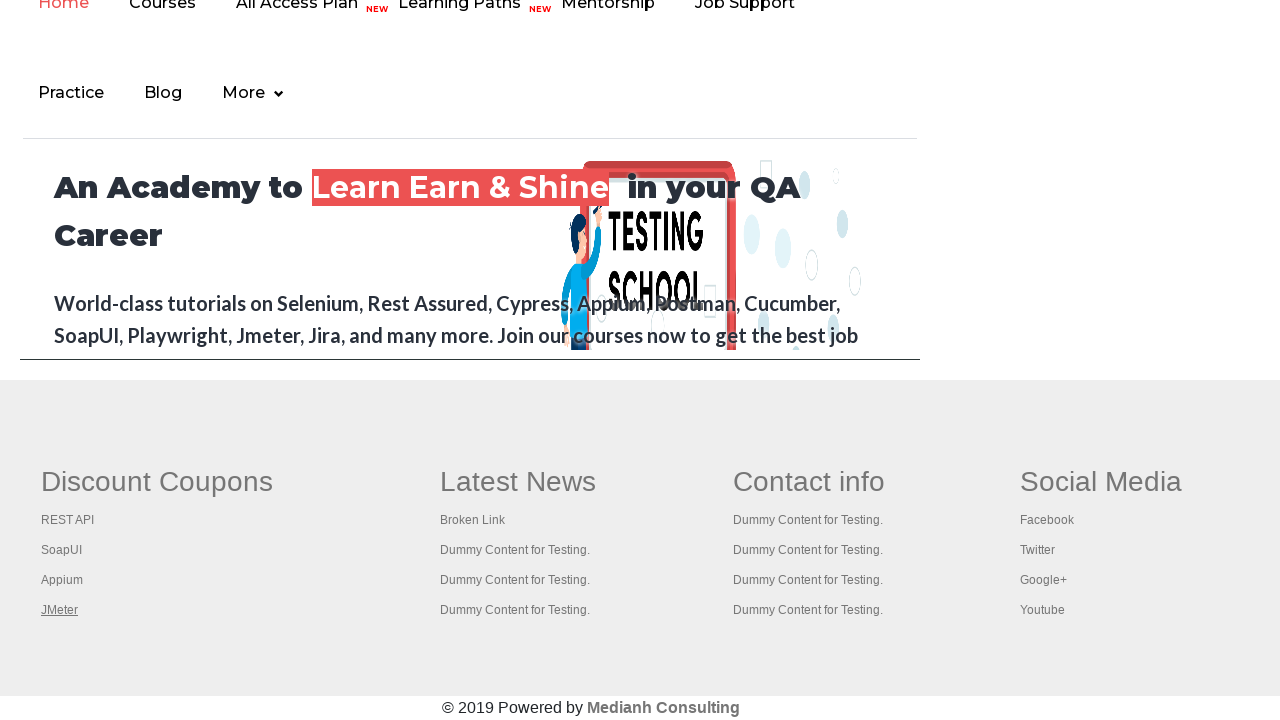

Retrieved title from new tab 3: 'Appium tutorial for Mobile Apps testing | RahulShetty Academy | Rahul'
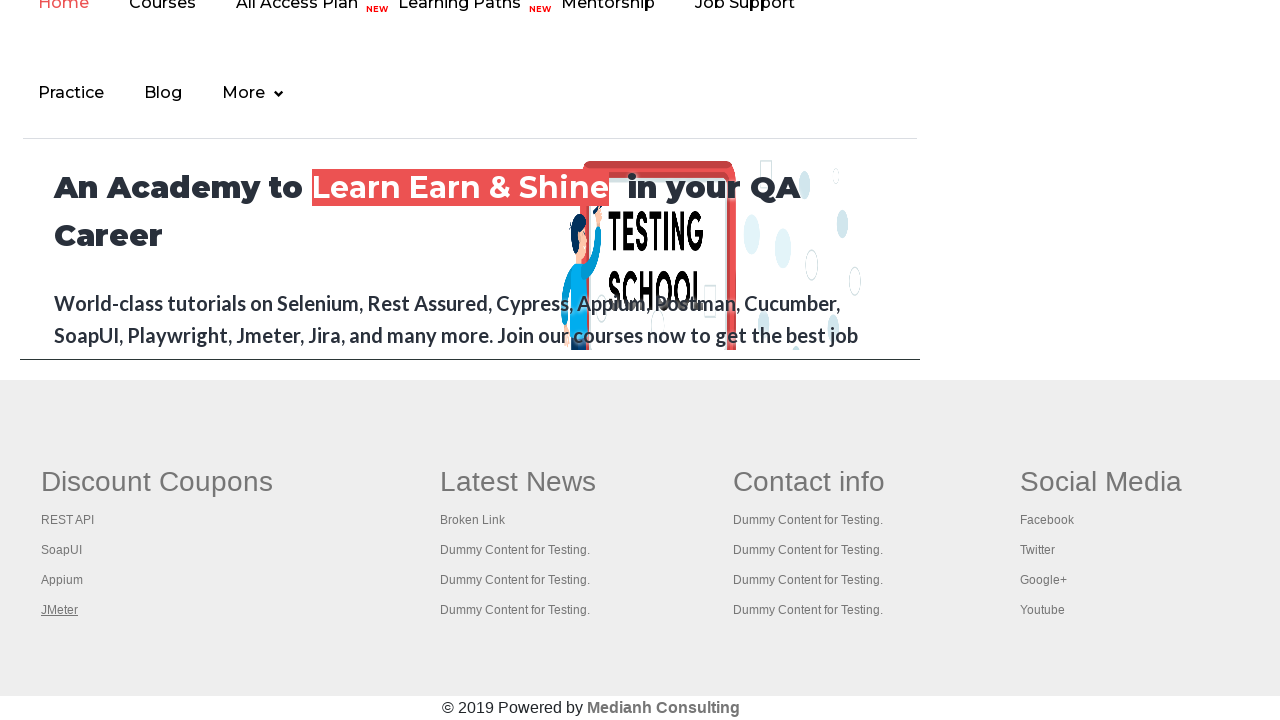

Waited for new tab 4 to load
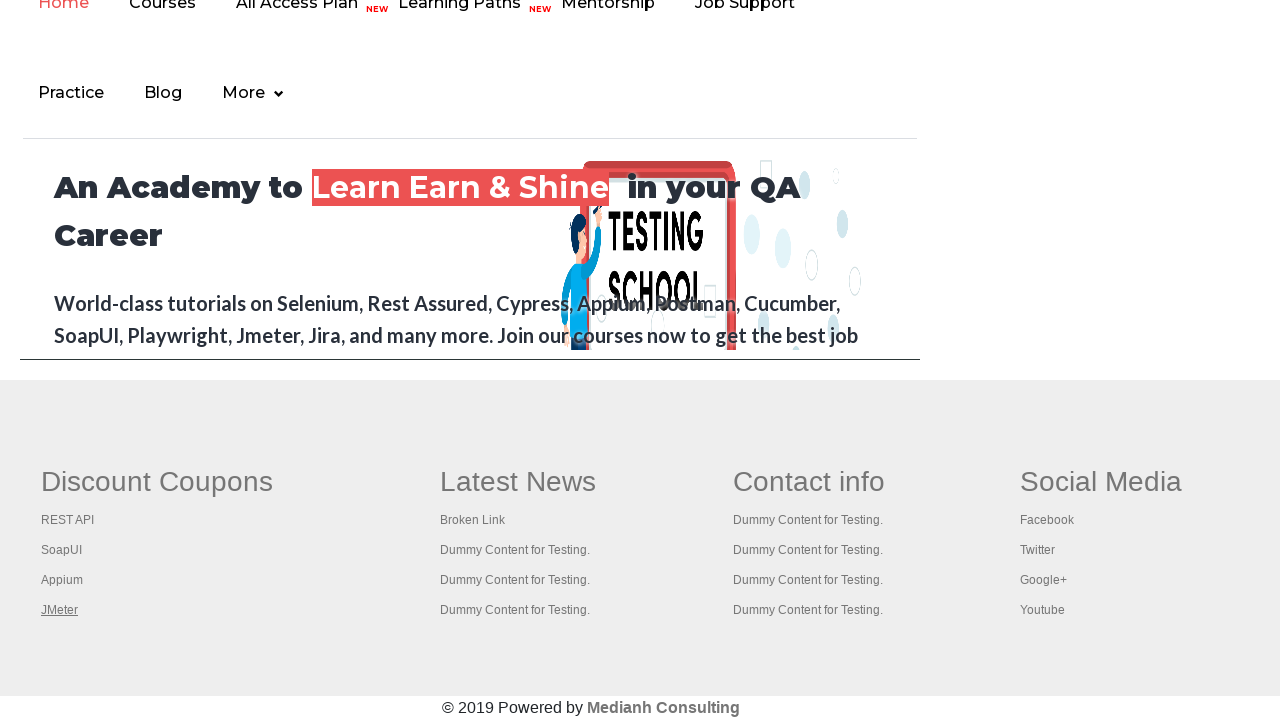

Retrieved title from new tab 4: 'Apache JMeter - Apache JMeter™'
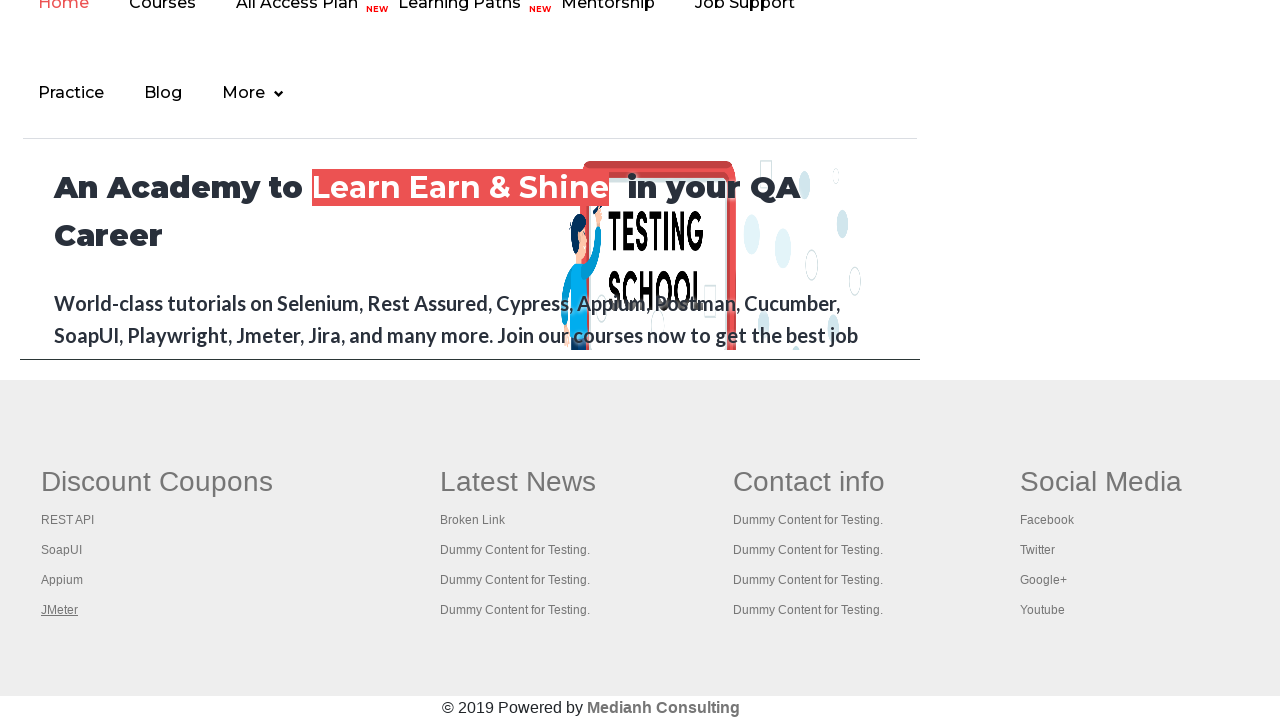

Closed new tab 1
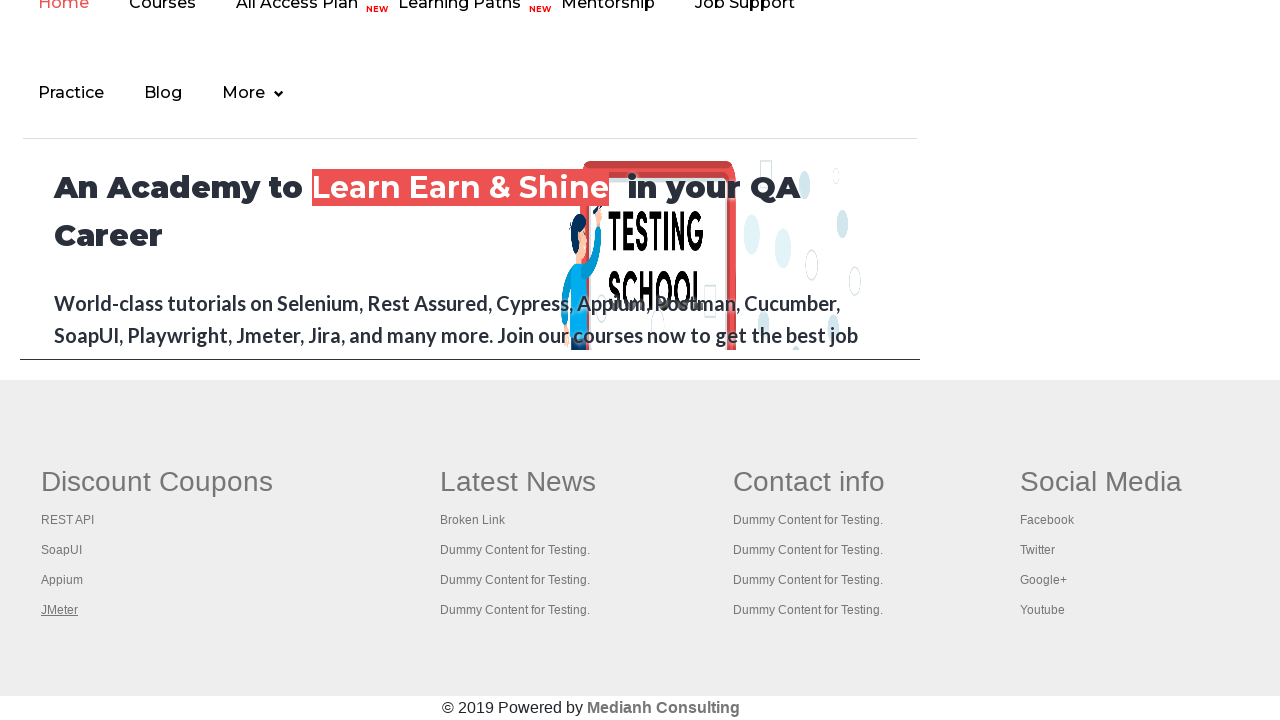

Closed new tab 2
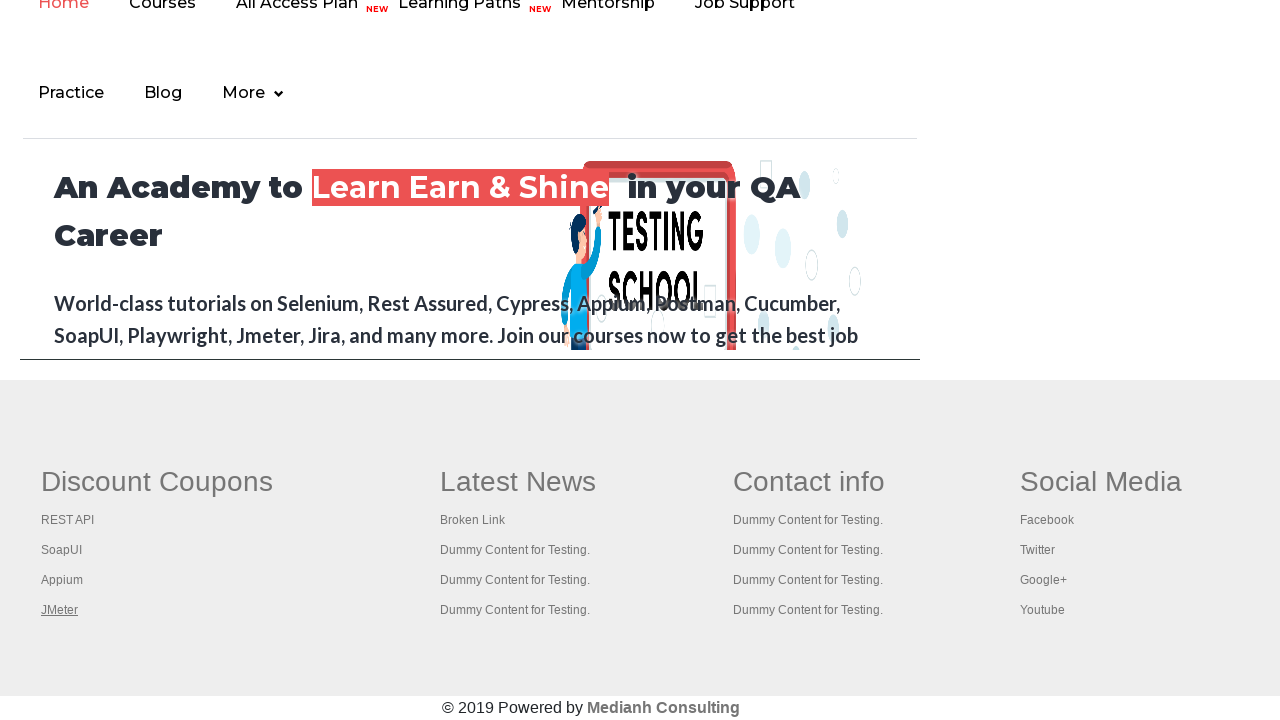

Closed new tab 3
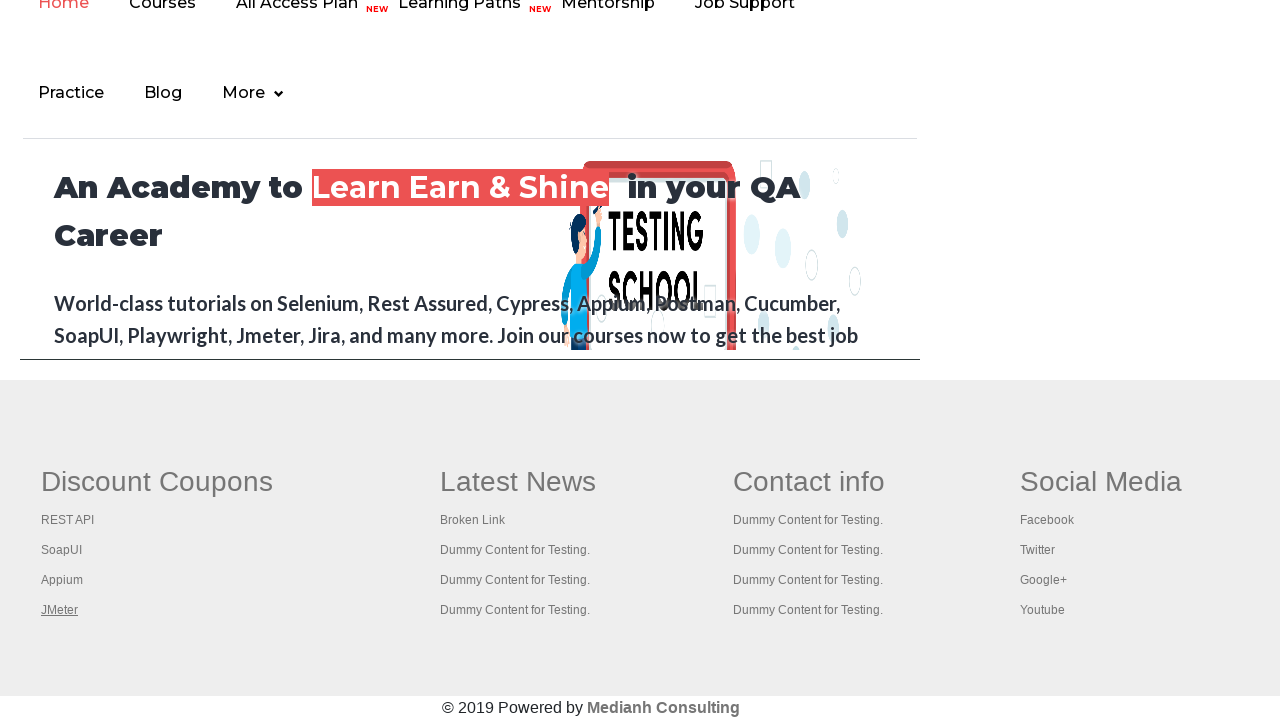

Closed new tab 4
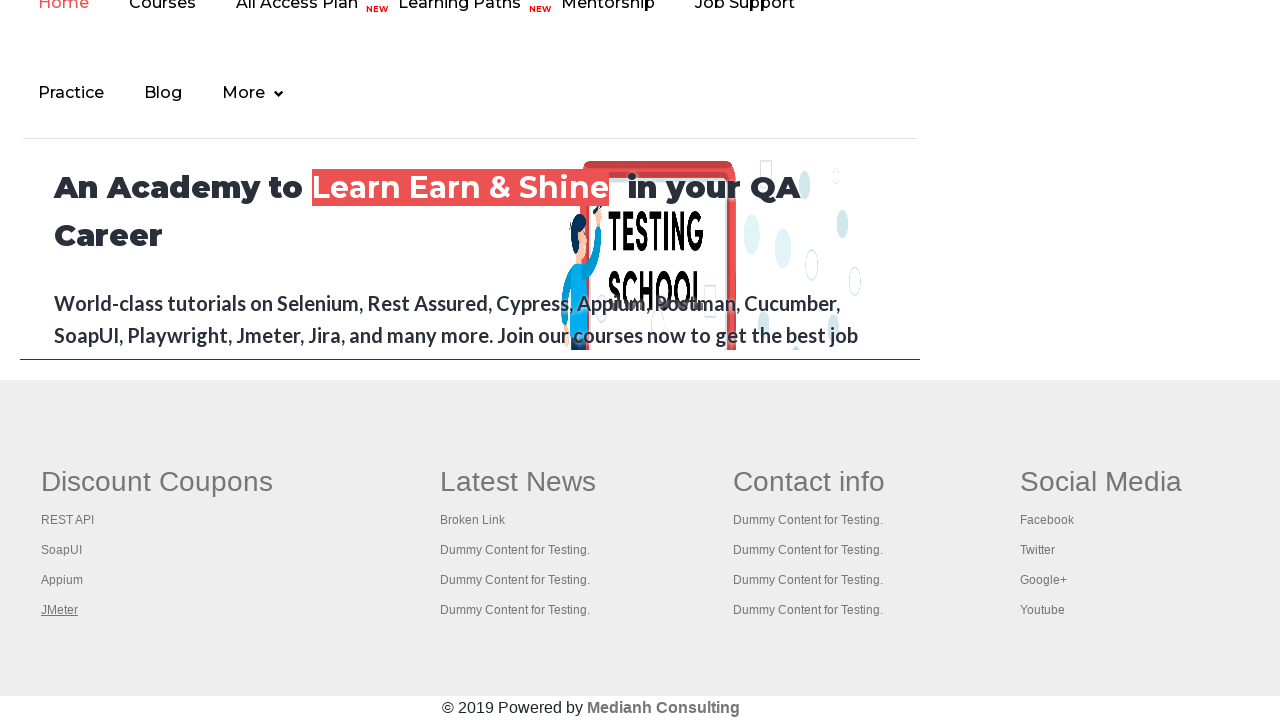

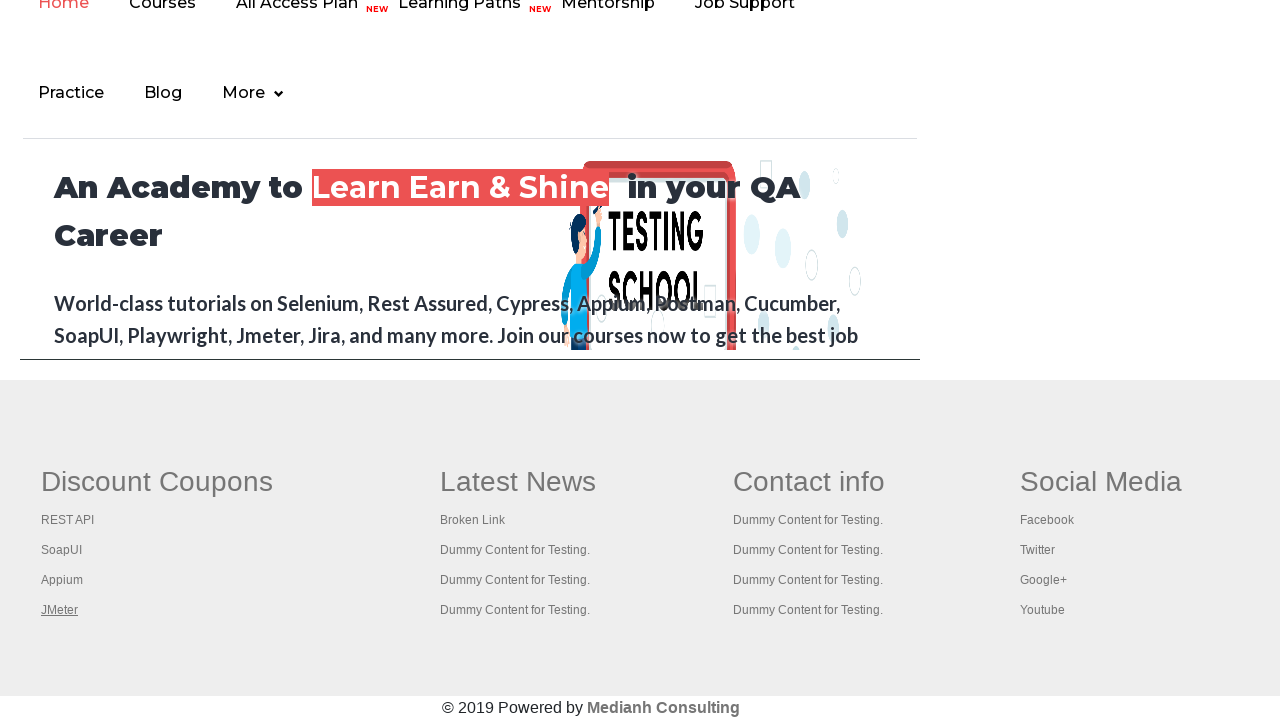